Tests browser prompt alert functionality by clicking a button to trigger a prompt, entering text into the prompt, and then dismissing it.

Starting URL: https://www.automationtestinginsider.com/2019/08/textarea-textarea-element-defines-multi.html

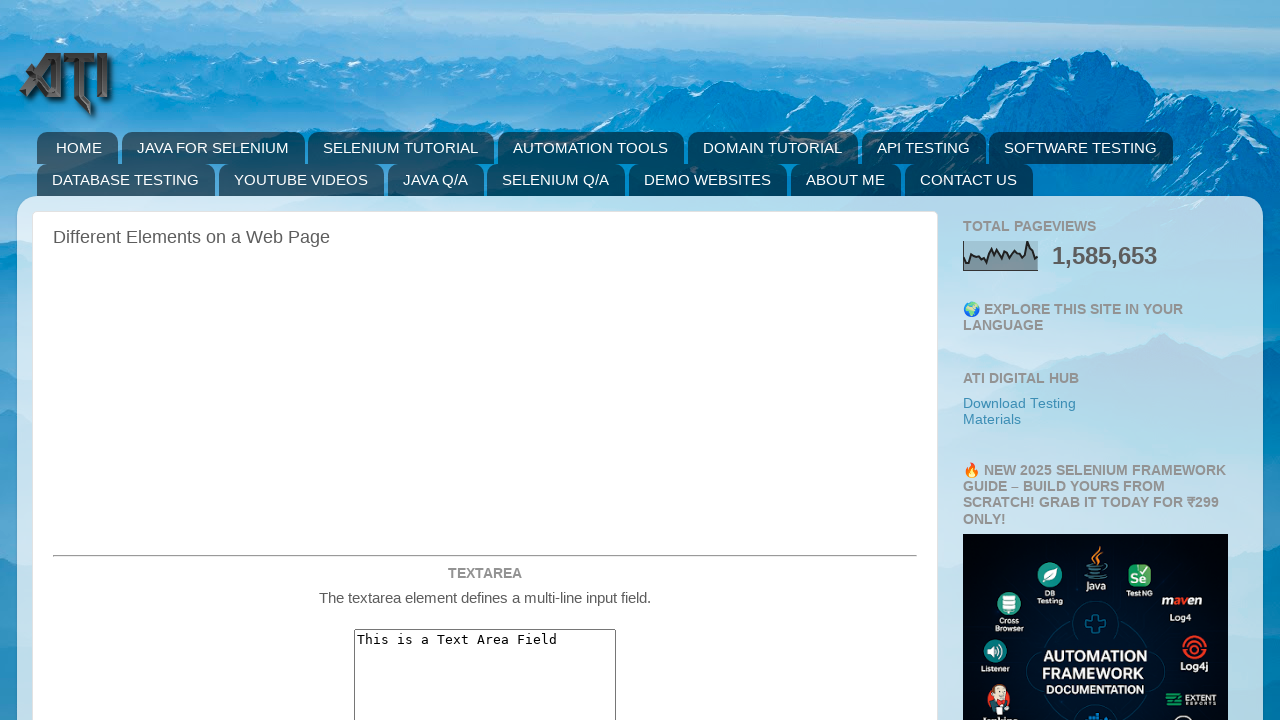

Located prompt alert button at (485, 361) on #promptAlert
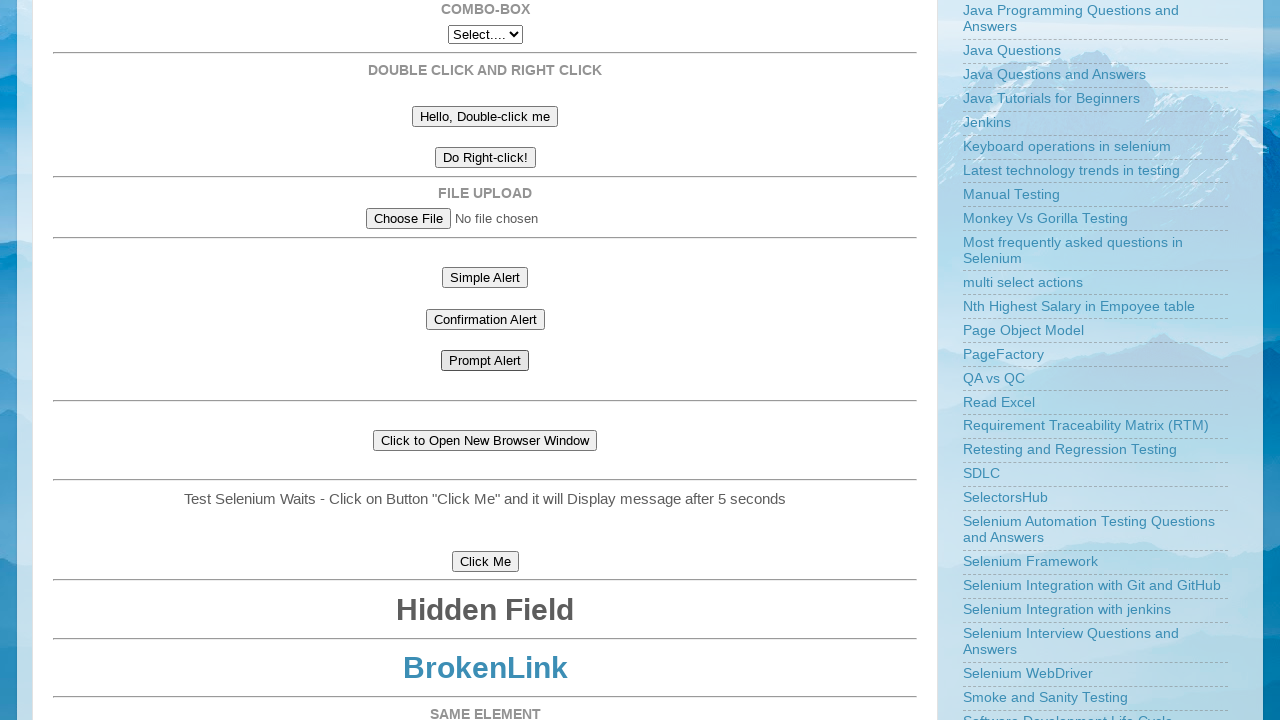

Defined dialog handler function
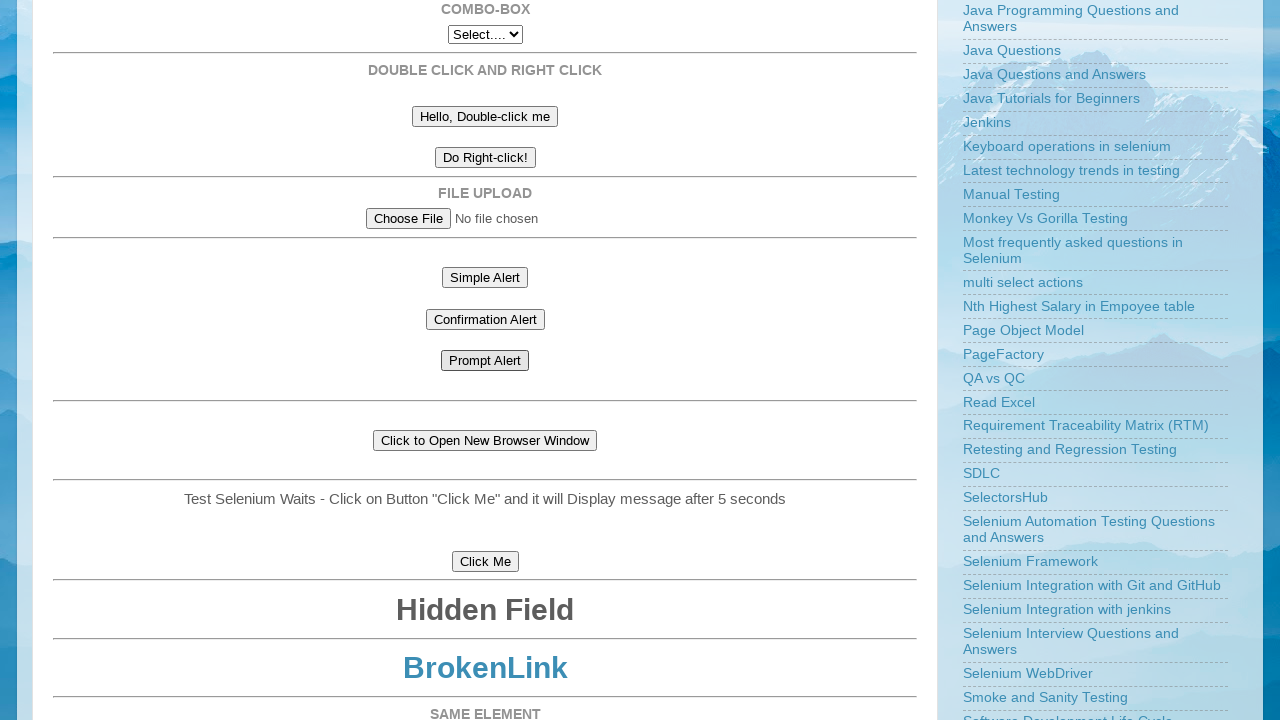

Set up dialog event listener to dismiss prompts
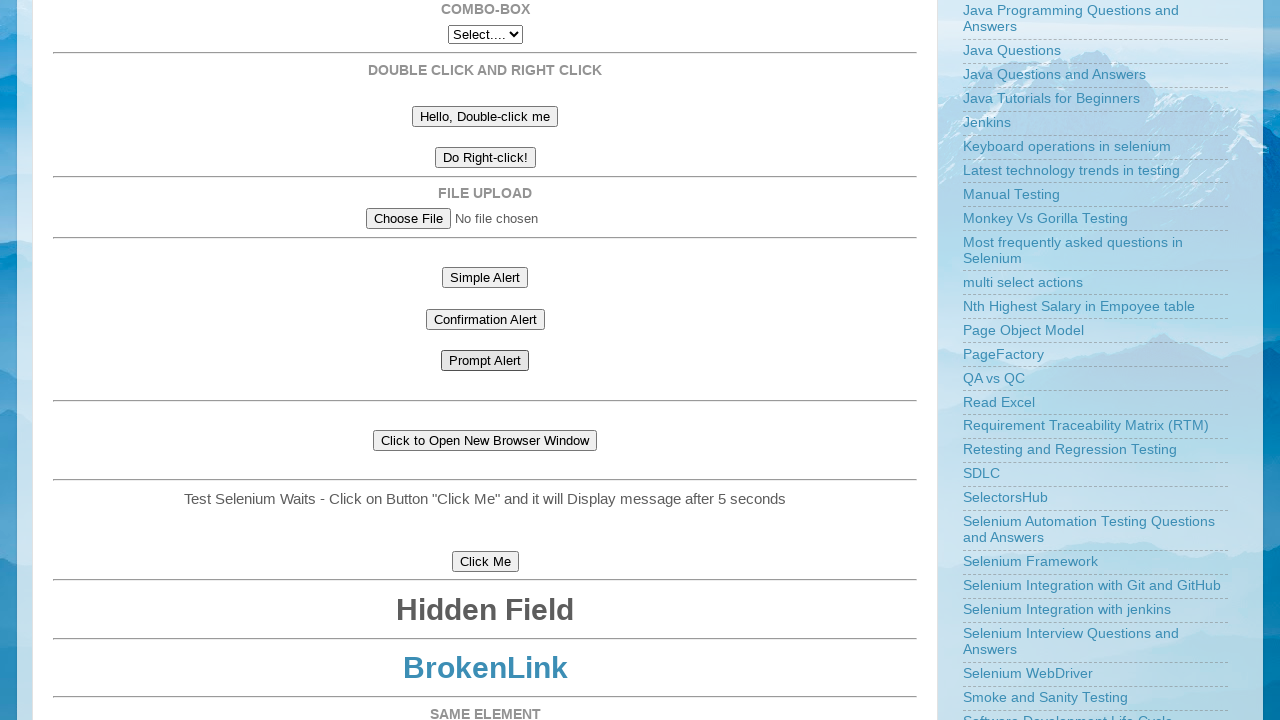

Clicked prompt alert button to trigger alert at (485, 361) on #promptAlert
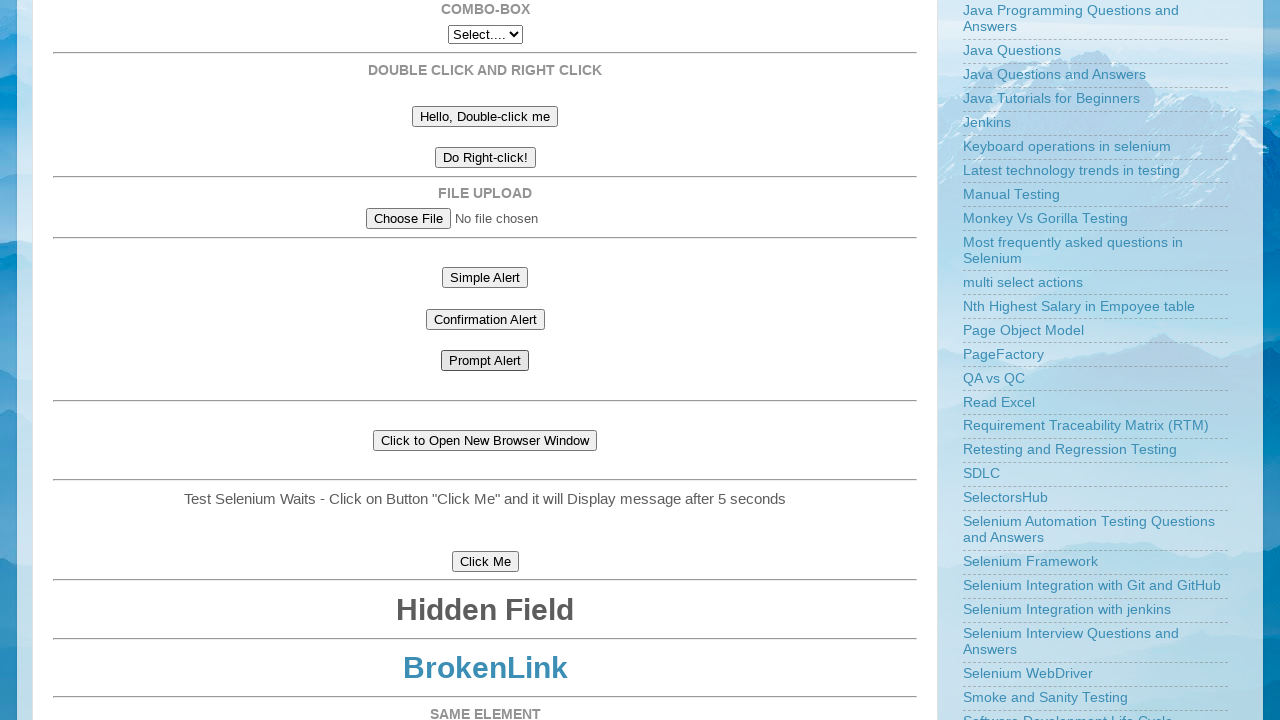

Waited for alert interaction to complete
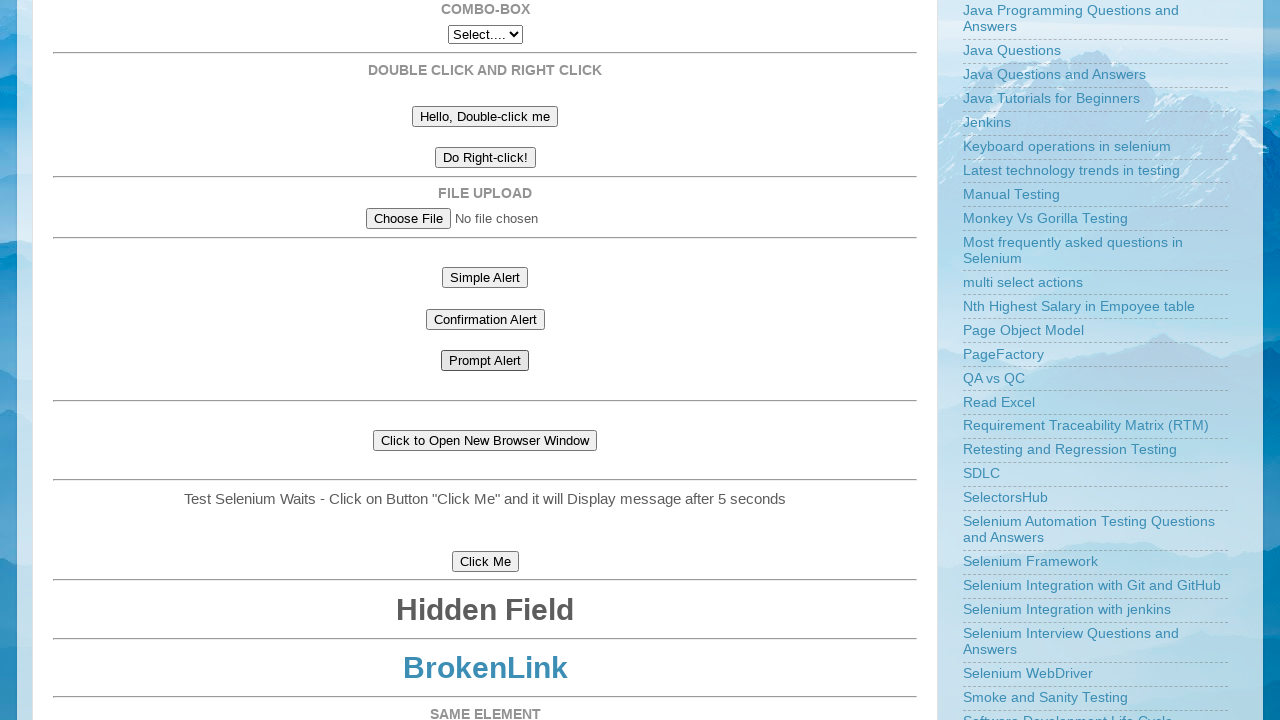

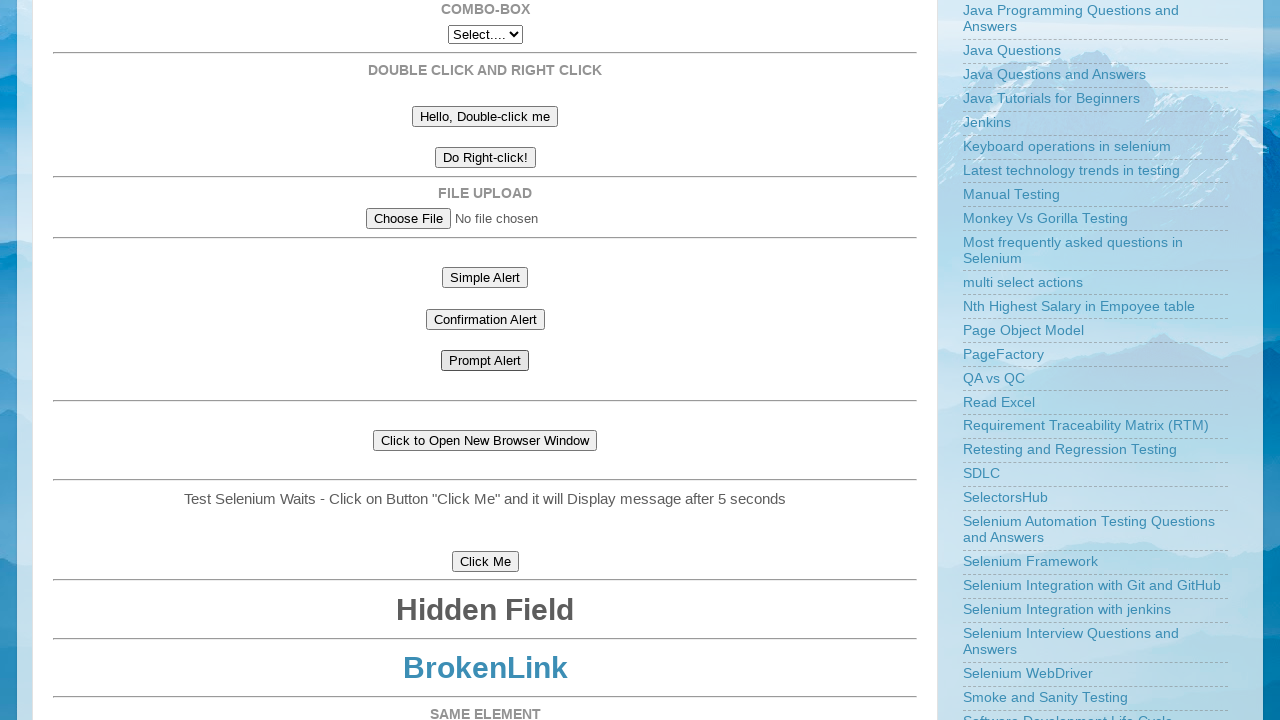